Demonstrates web element interactions including clicking a link, selecting radio buttons, checking checkboxes, and interacting with dropdown menus on a practice automation page.

Starting URL: https://ultimateqa.com/automation/

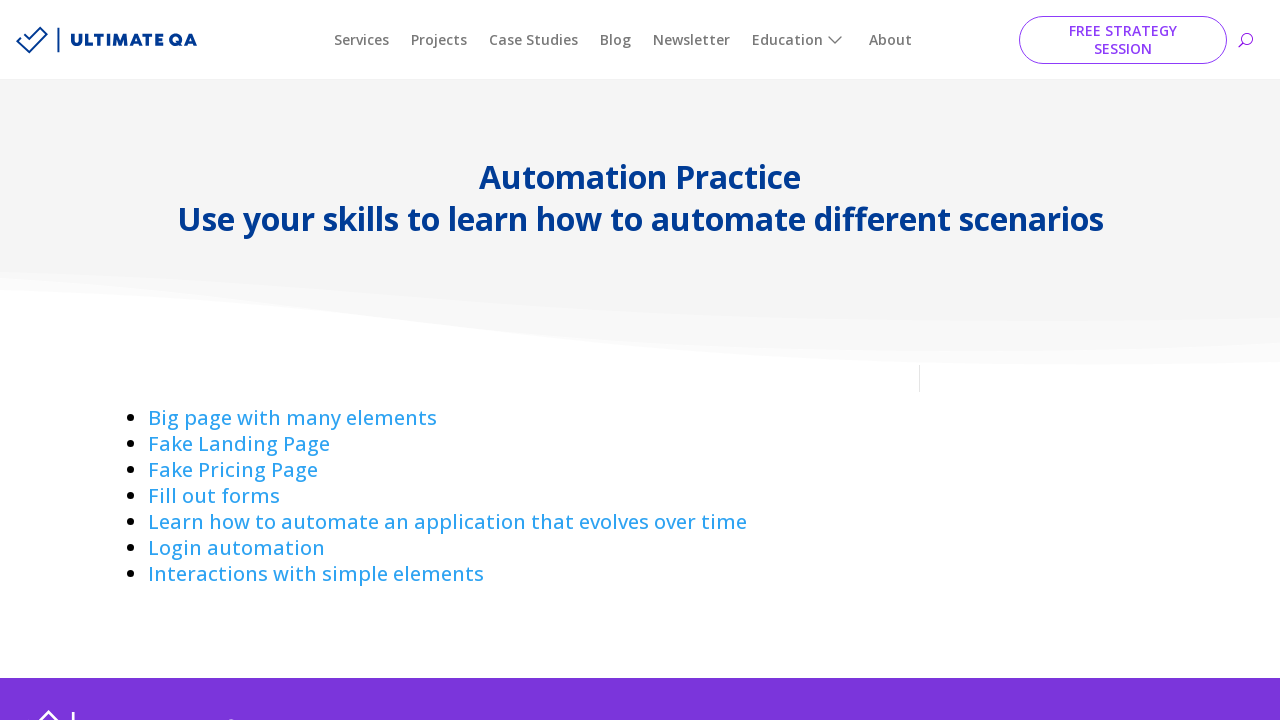

Clicked on 'Interactions with simple elements' link at (316, 574) on text=Interactions with simple elements
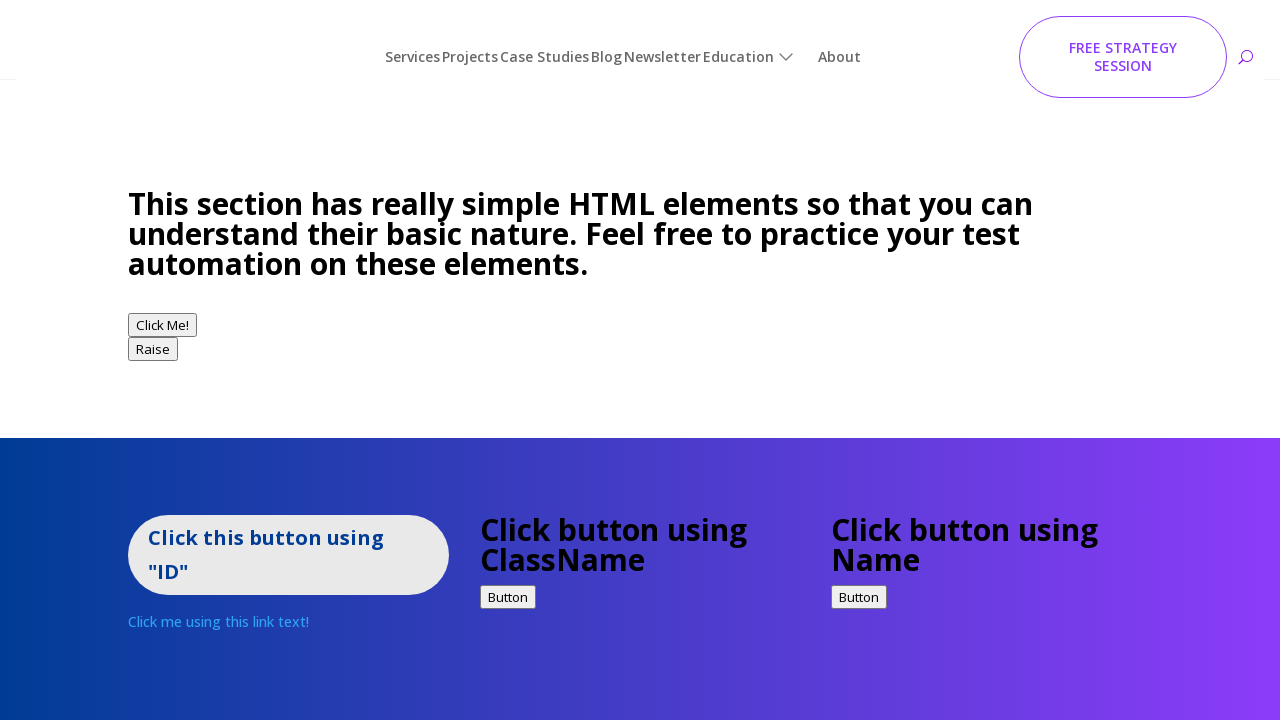

Page navigation completed and network idle
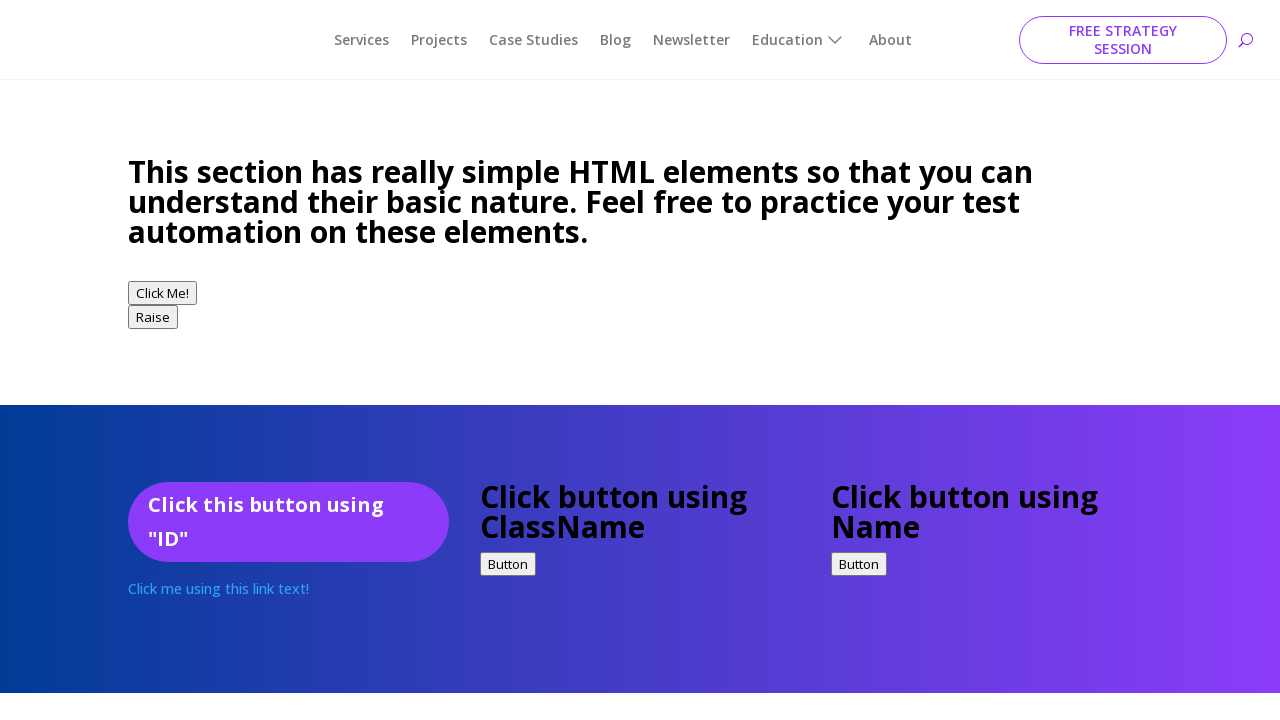

Selected 'Other' radio button for gender at (140, 361) on input[name='gender'][value='other']
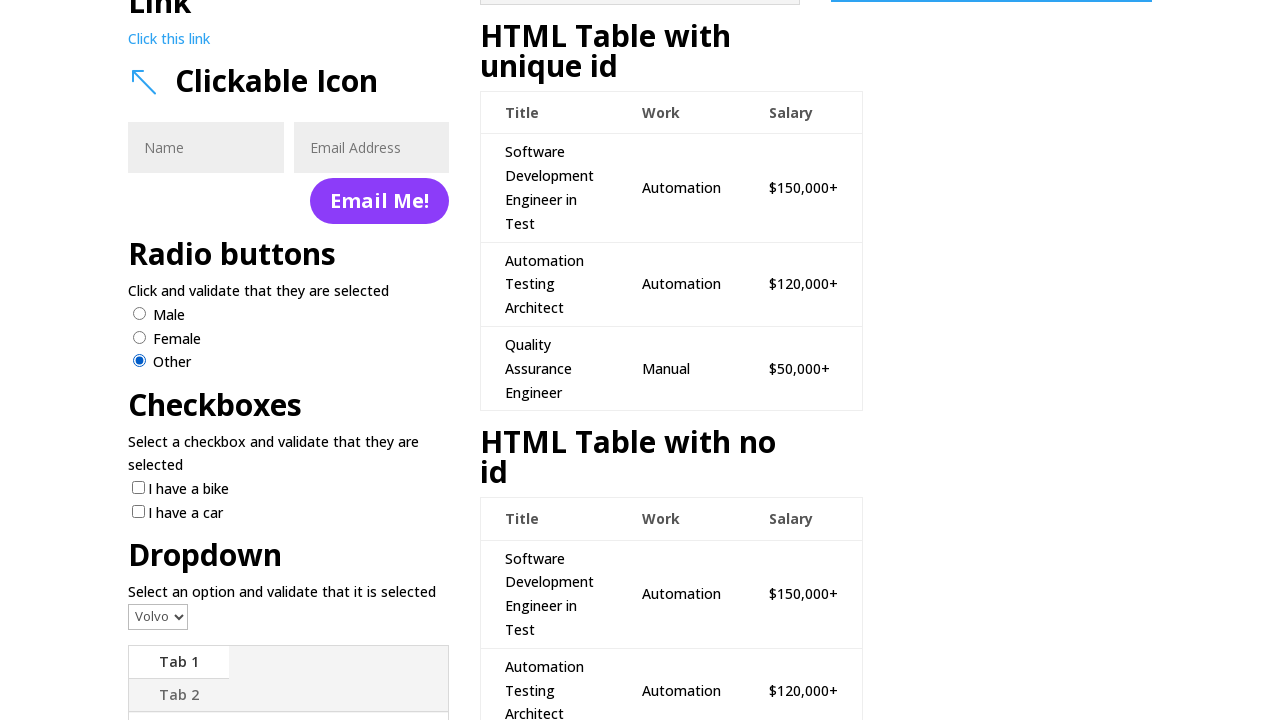

Located all vehicle checkboxes
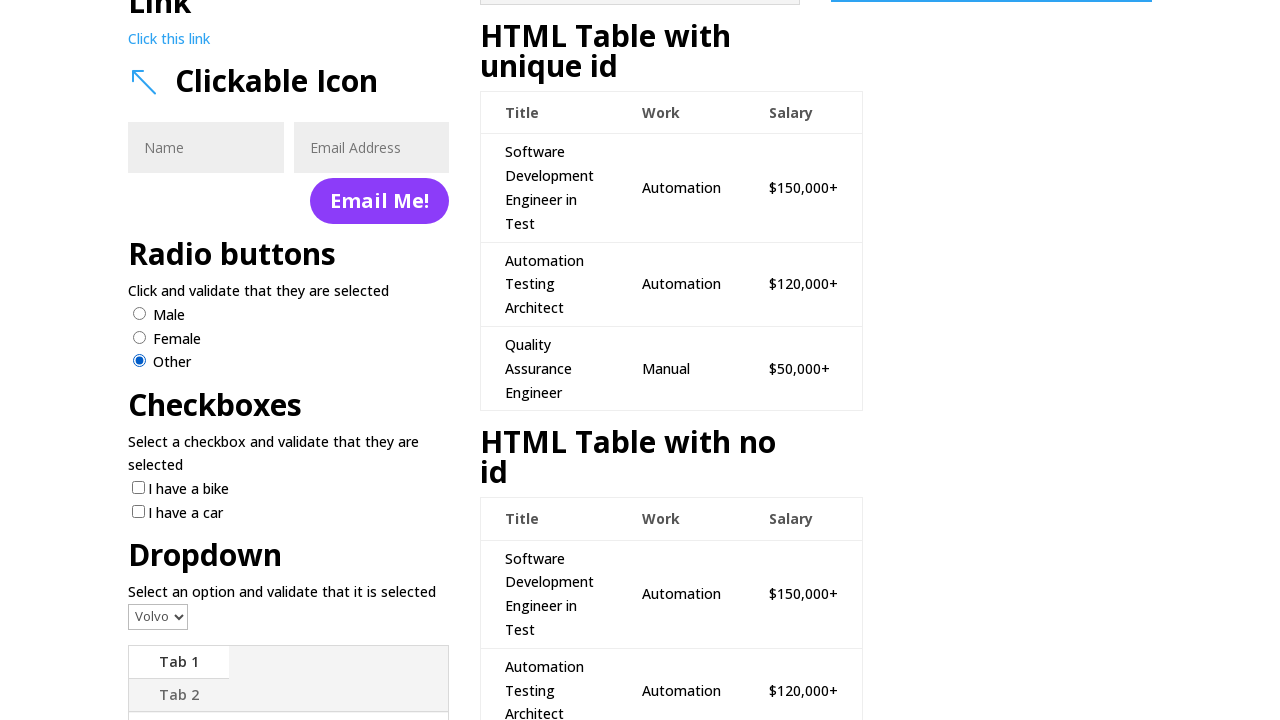

Found 2 vehicle checkboxes
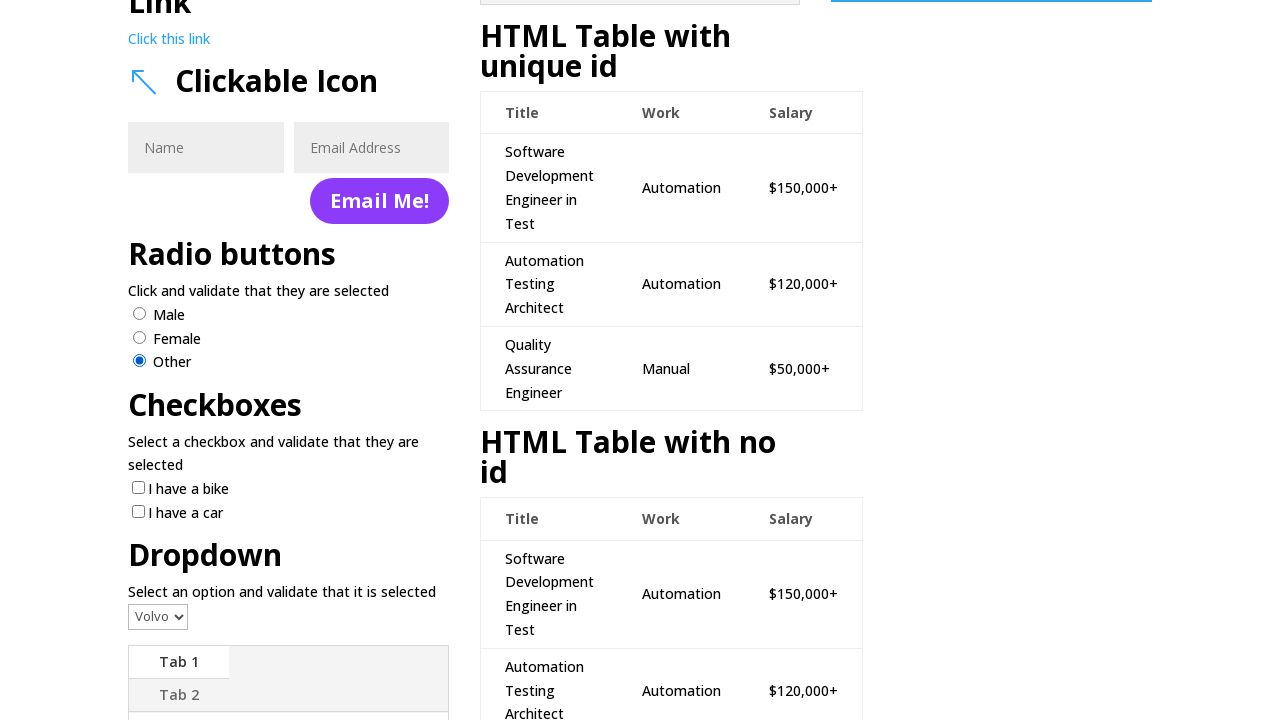

Clicked vehicle checkbox 1 of 2 at (138, 488) on input[name='vehicle'] >> nth=0
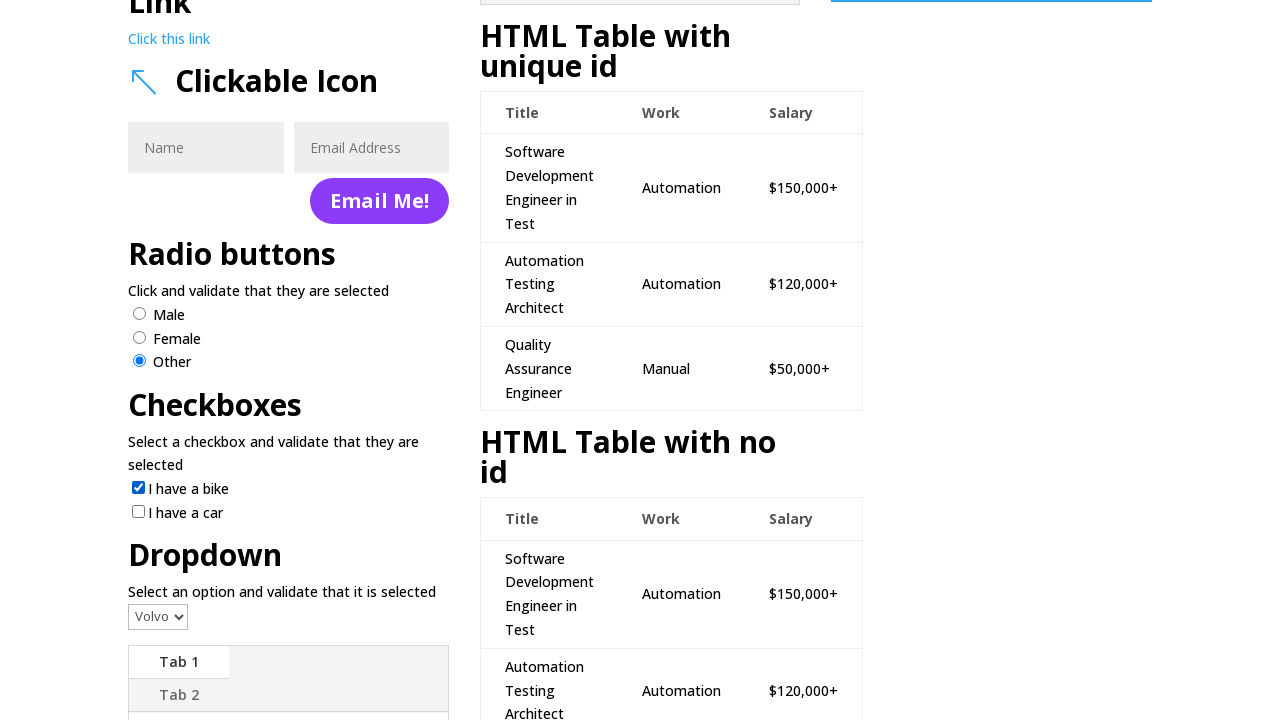

Clicked vehicle checkbox 2 of 2 at (138, 511) on input[name='vehicle'] >> nth=1
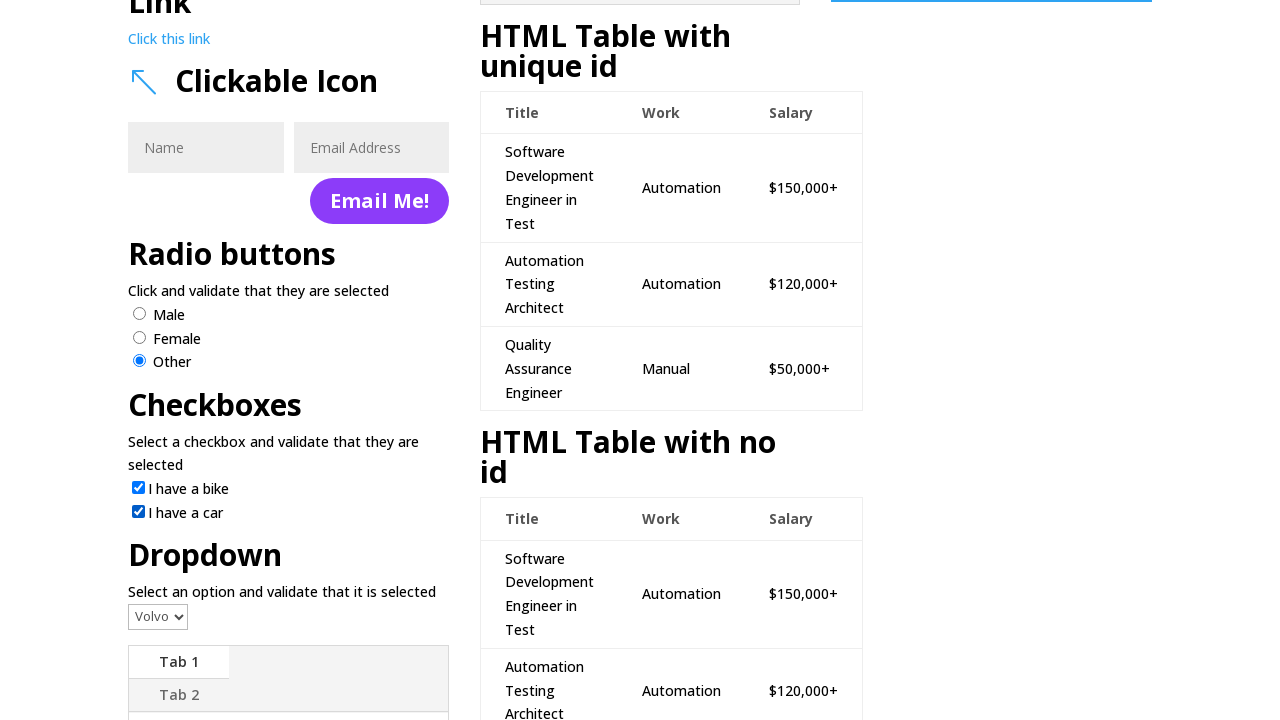

Clicked on dropdown menu at (158, 617) on select
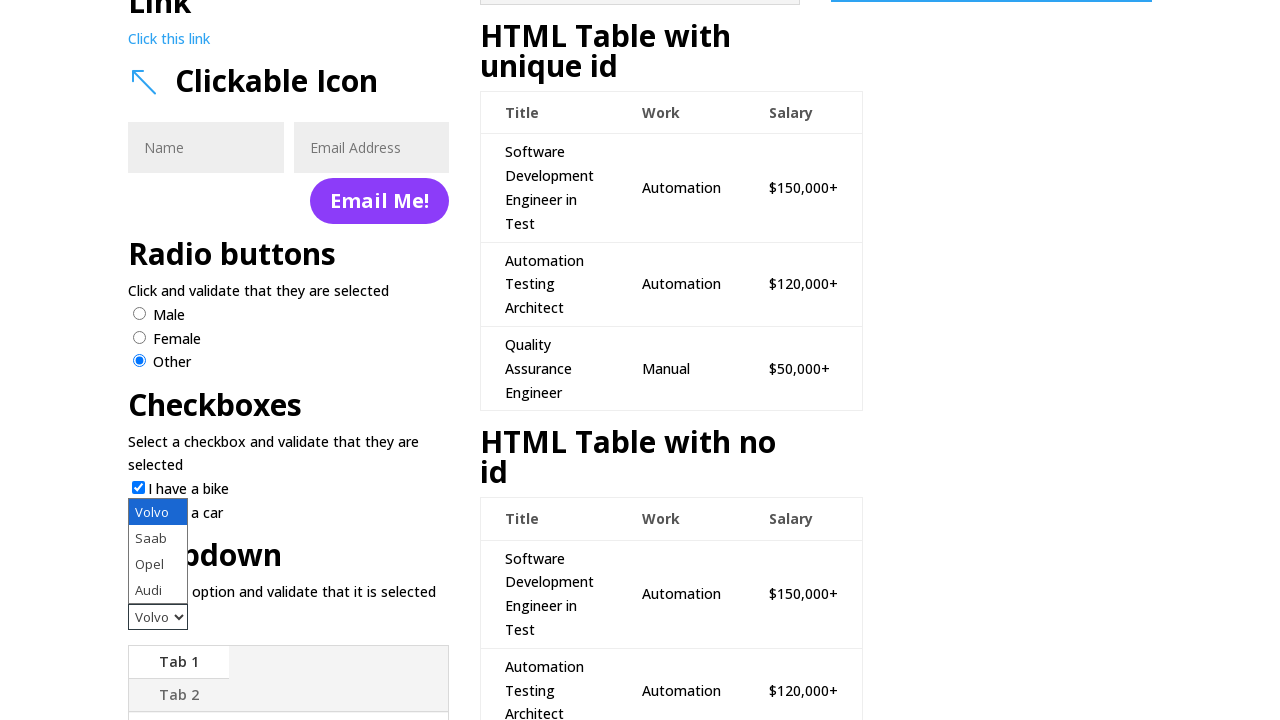

Selected first option from dropdown menu on select
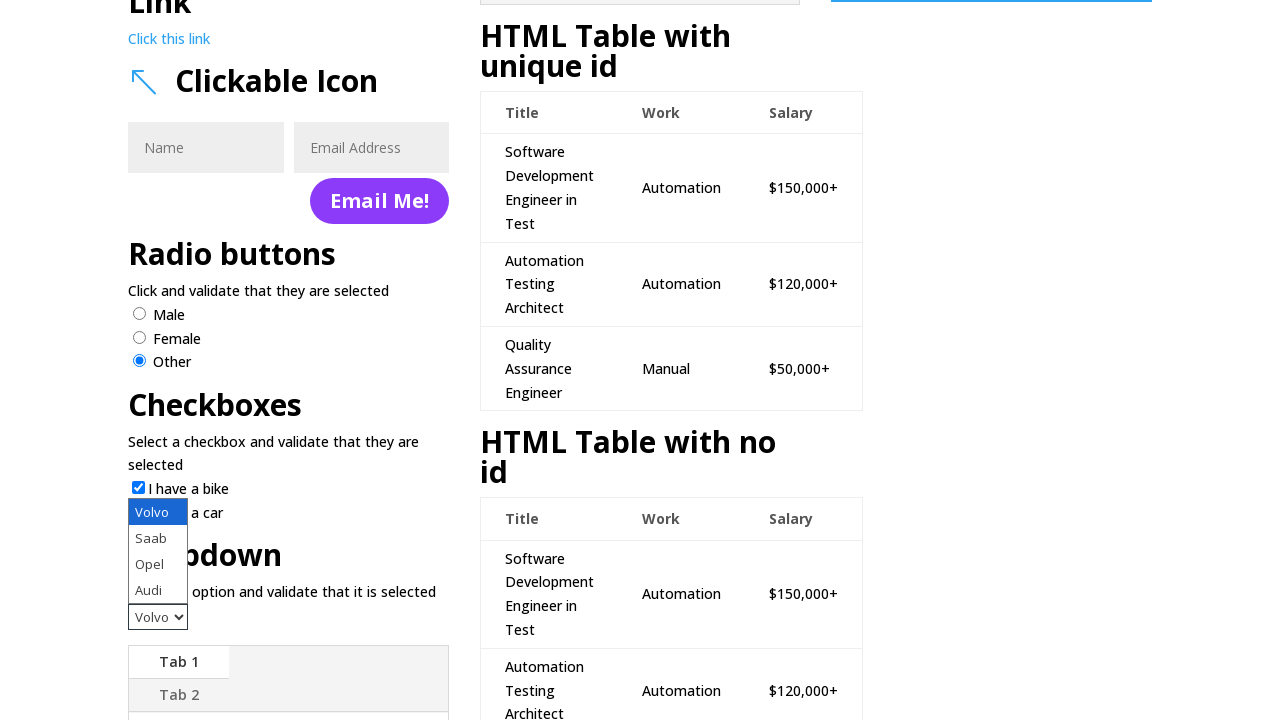

Waited 500ms for dropdown selection to register
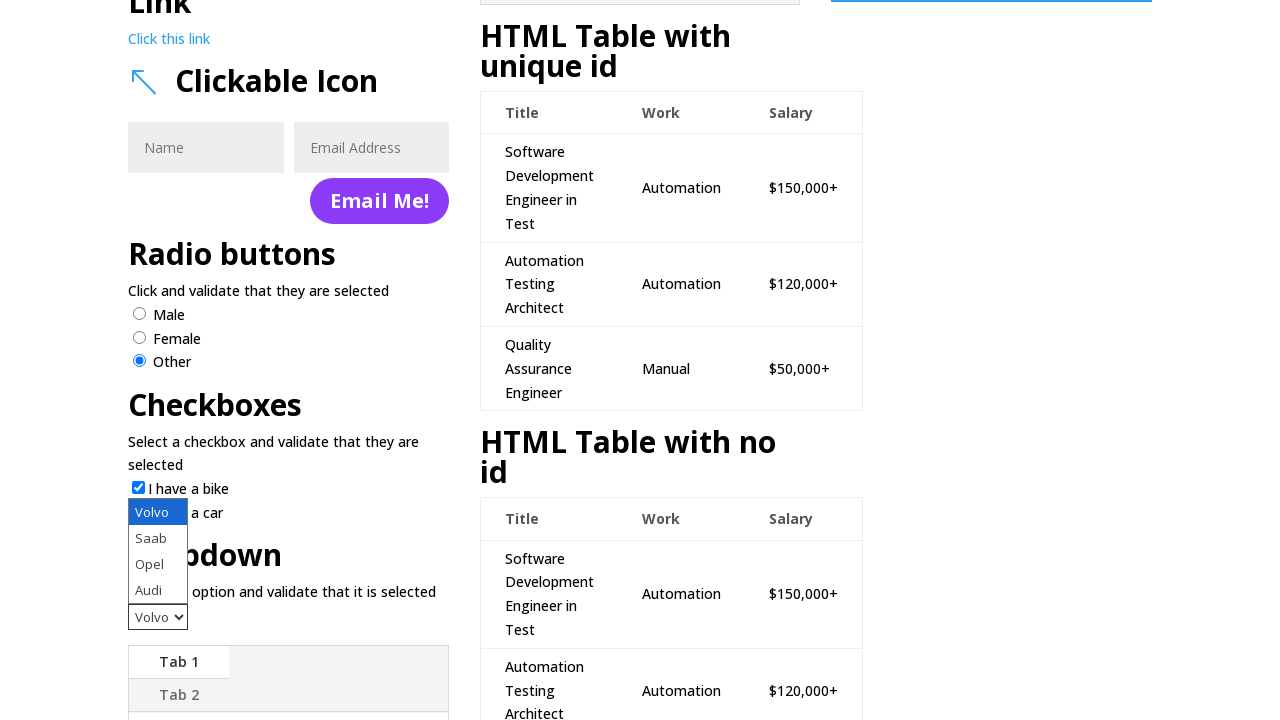

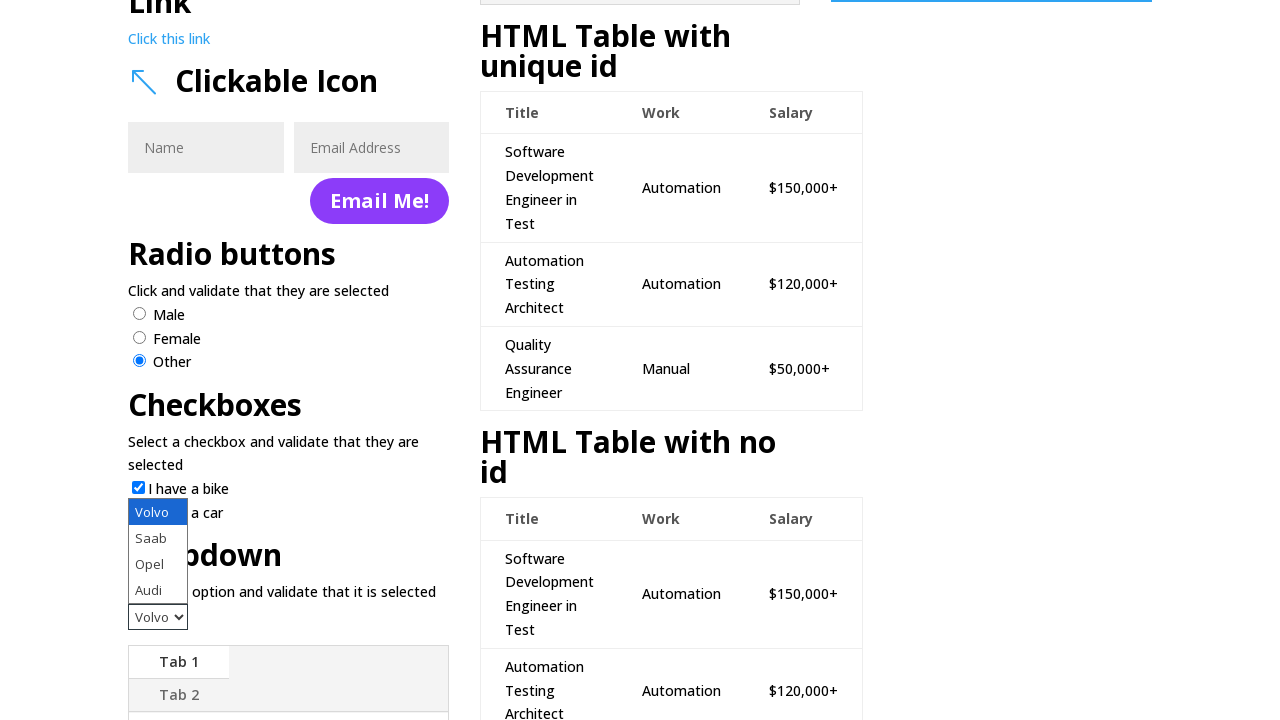